Tests marking all todo items as completed using the toggle all checkbox

Starting URL: https://demo.playwright.dev/todomvc

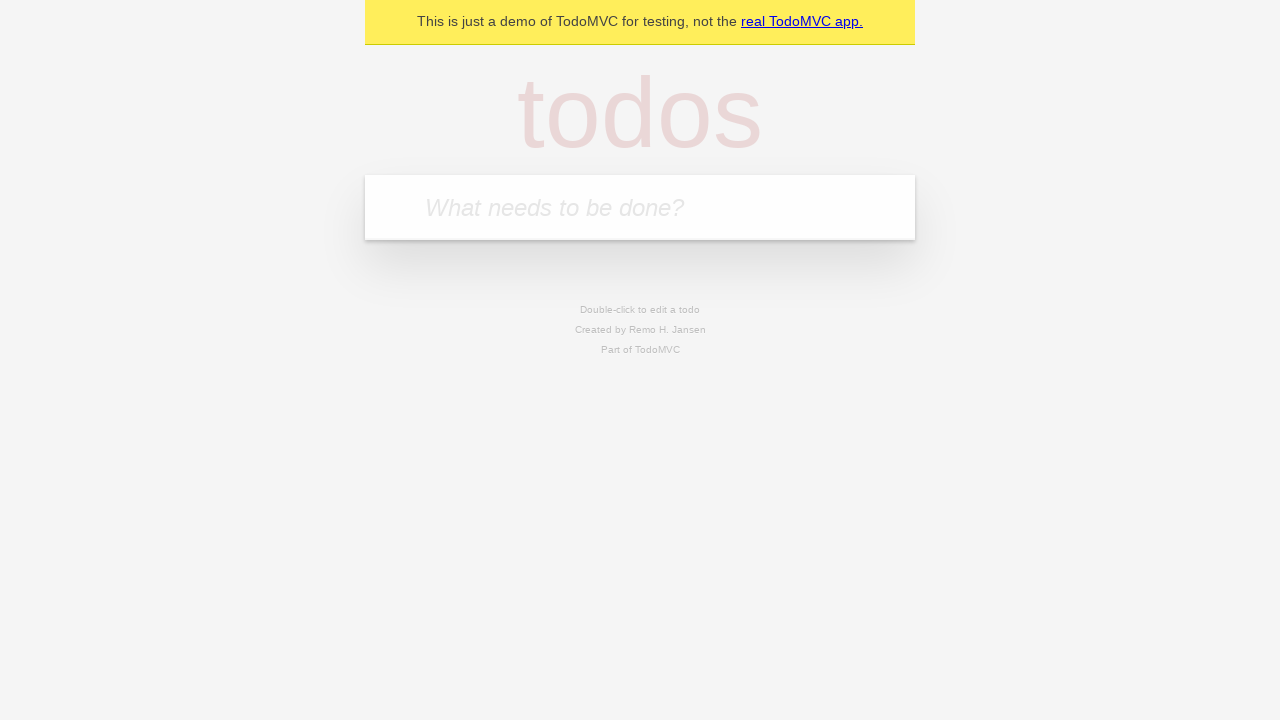

Filled todo input with 'buy some cheese' on internal:attr=[placeholder="What needs to be done?"i]
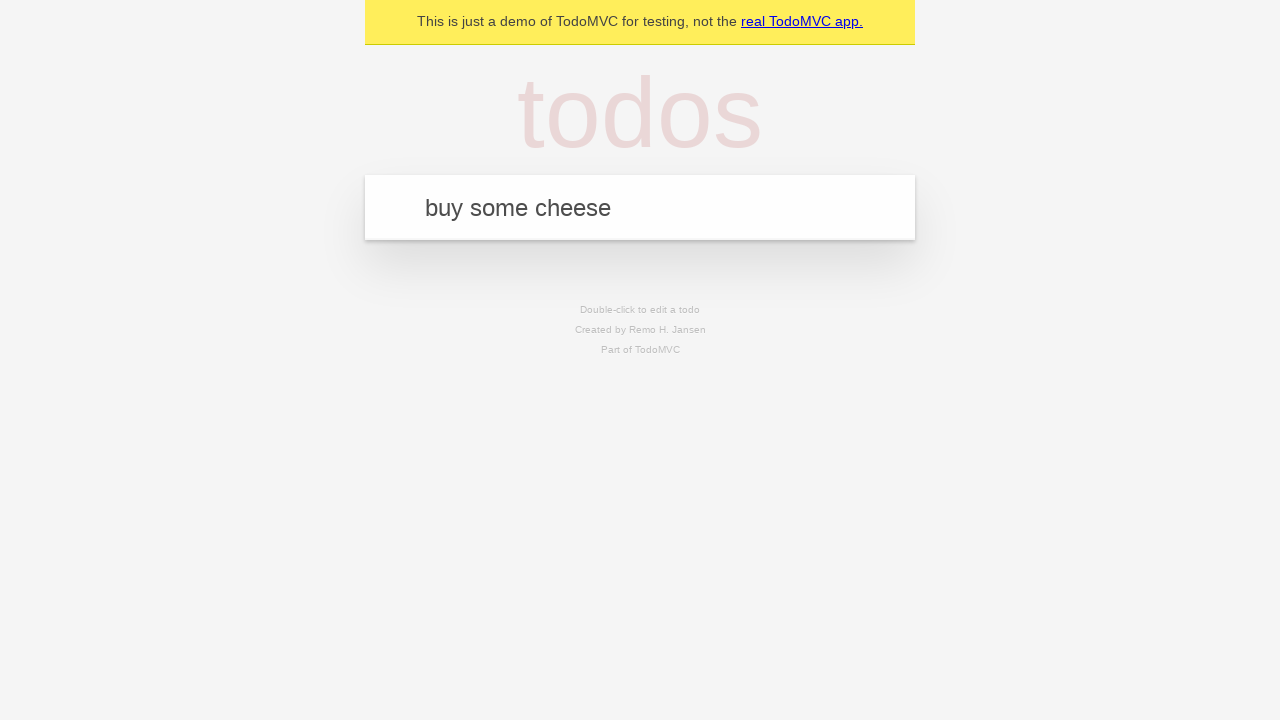

Pressed Enter to create first todo on internal:attr=[placeholder="What needs to be done?"i]
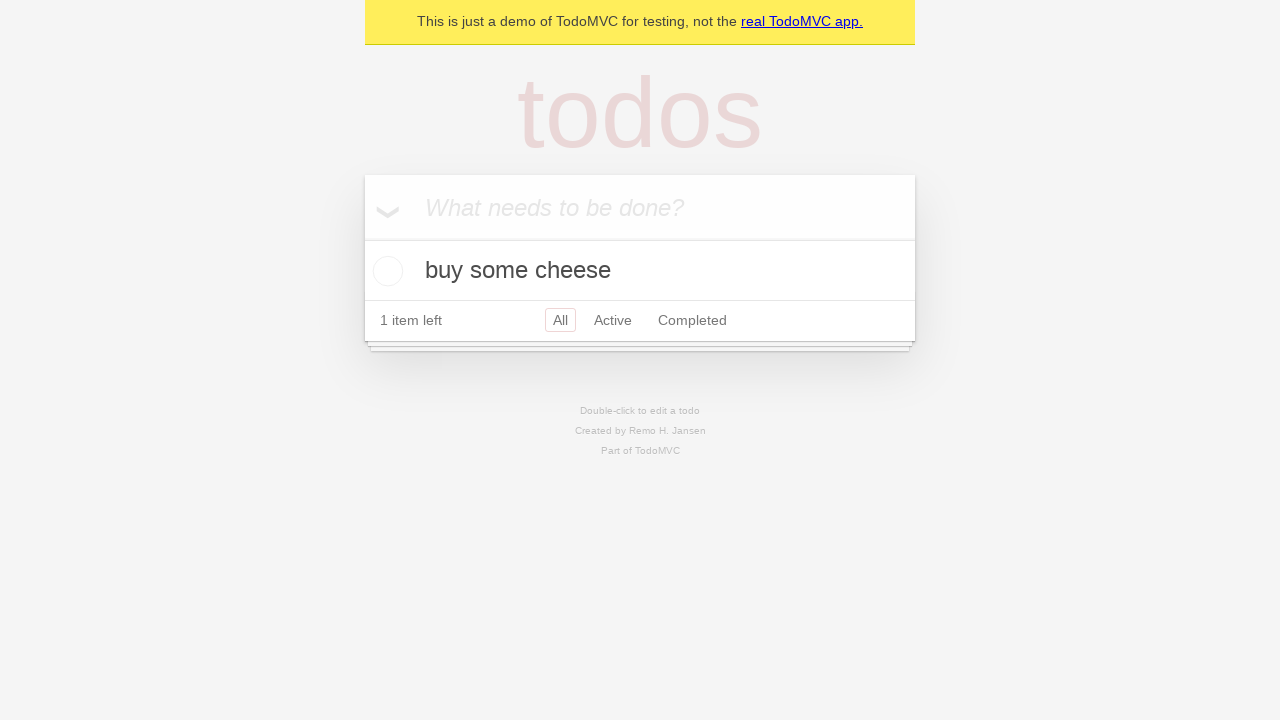

Filled todo input with 'feed the cat' on internal:attr=[placeholder="What needs to be done?"i]
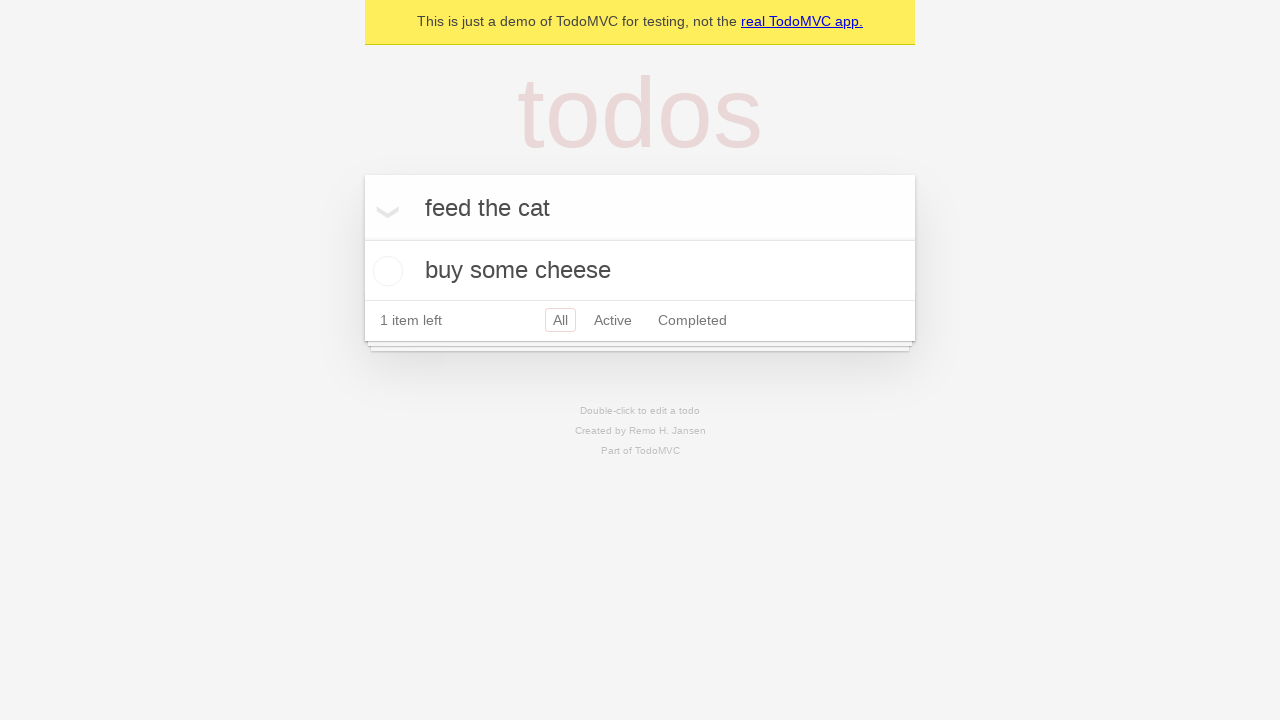

Pressed Enter to create second todo on internal:attr=[placeholder="What needs to be done?"i]
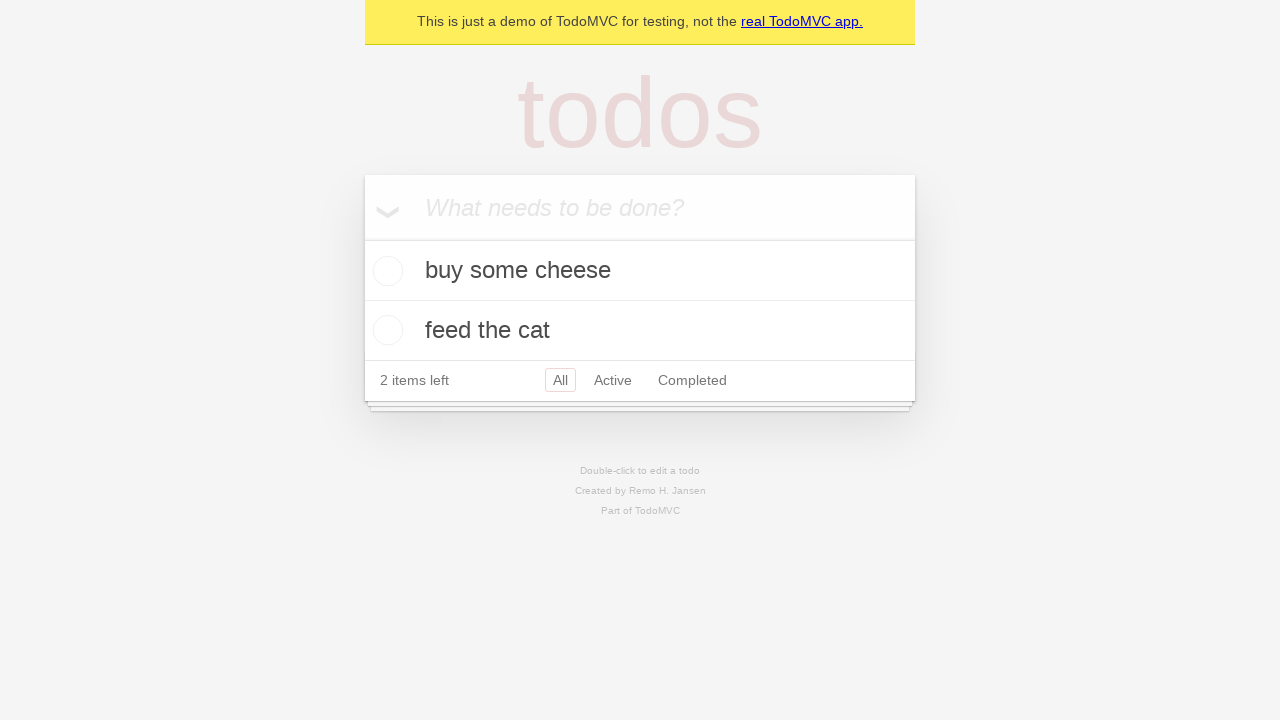

Filled todo input with 'book a doctors appointment' on internal:attr=[placeholder="What needs to be done?"i]
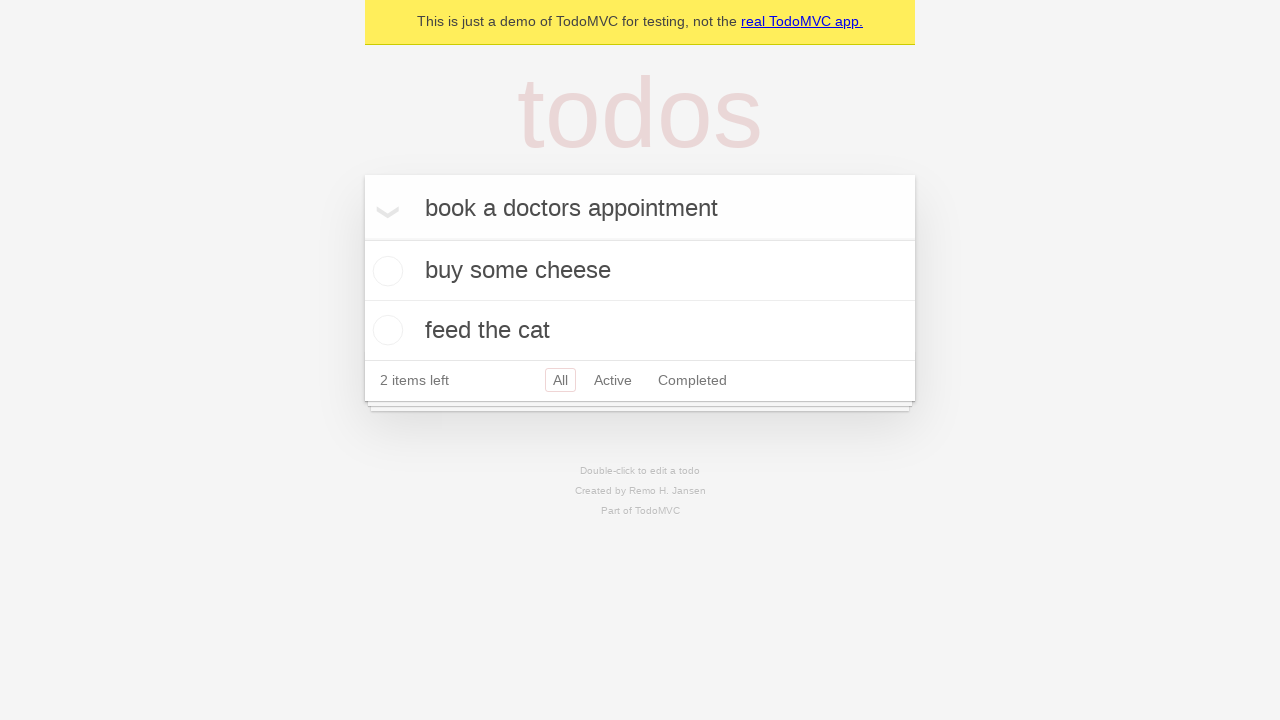

Pressed Enter to create third todo on internal:attr=[placeholder="What needs to be done?"i]
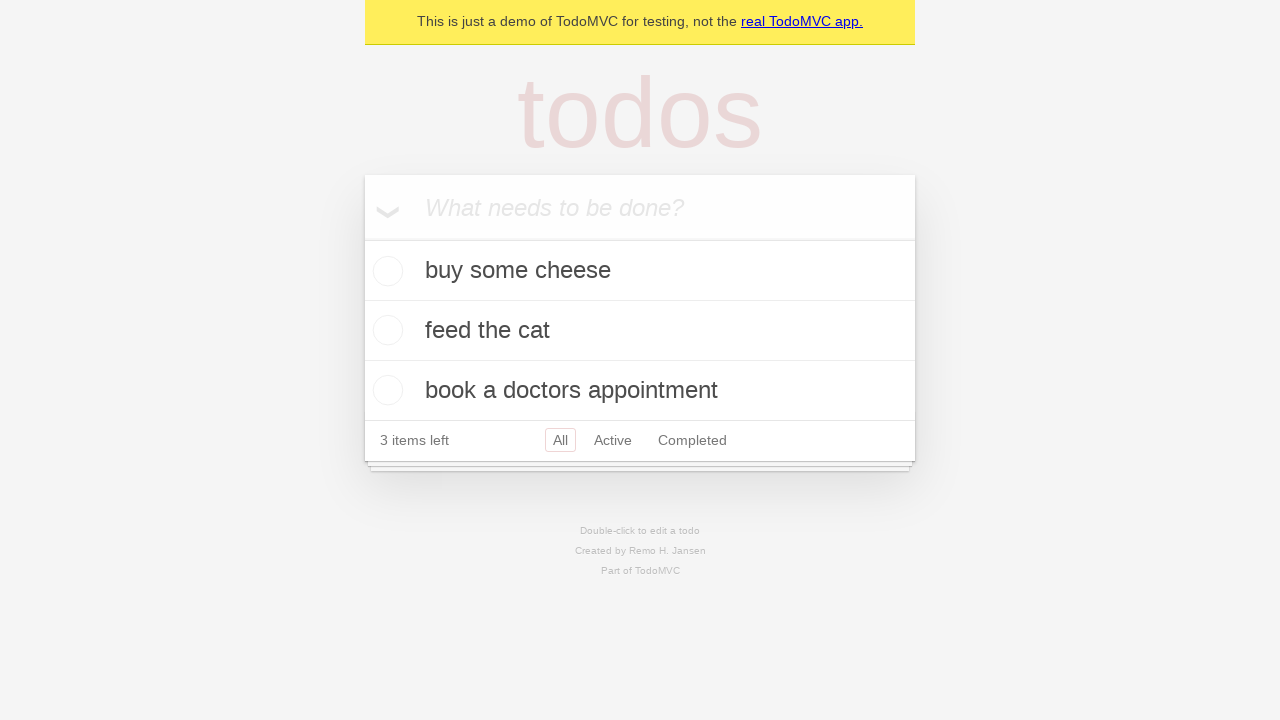

All three todos loaded in the list
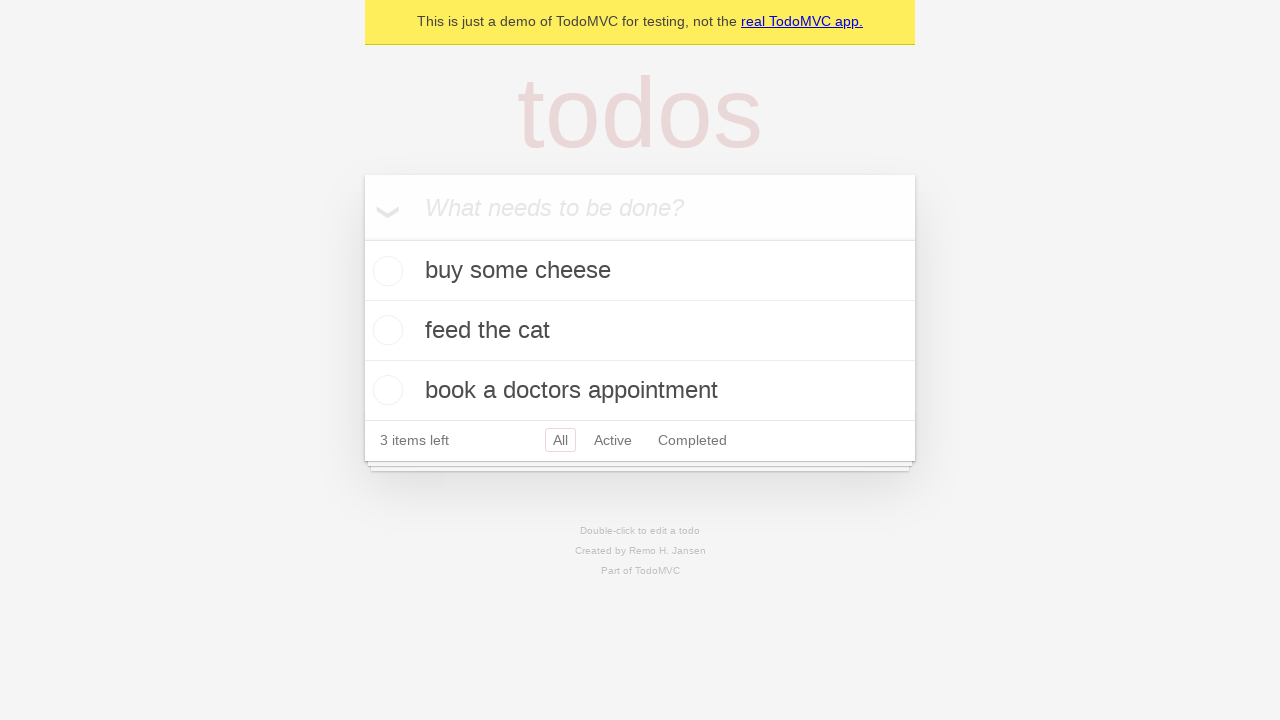

Checked 'Mark all as complete' toggle at (362, 238) on internal:label="Mark all as complete"i
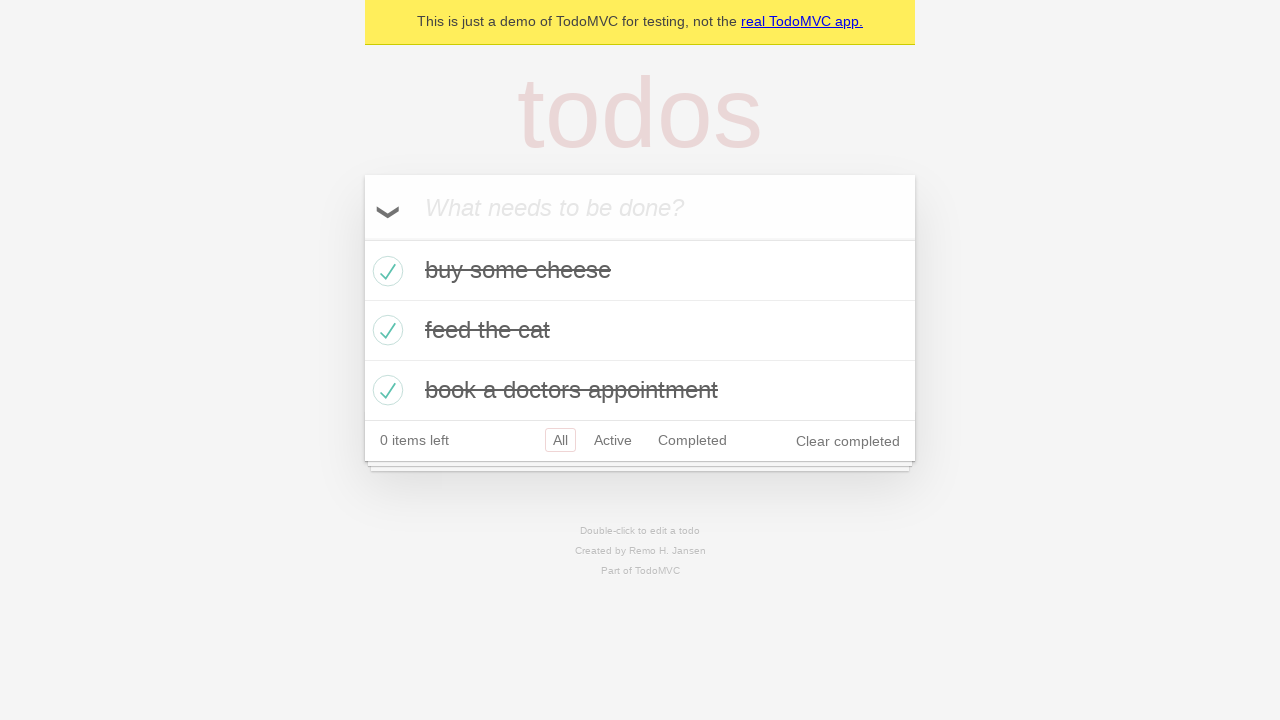

All todos marked as completed
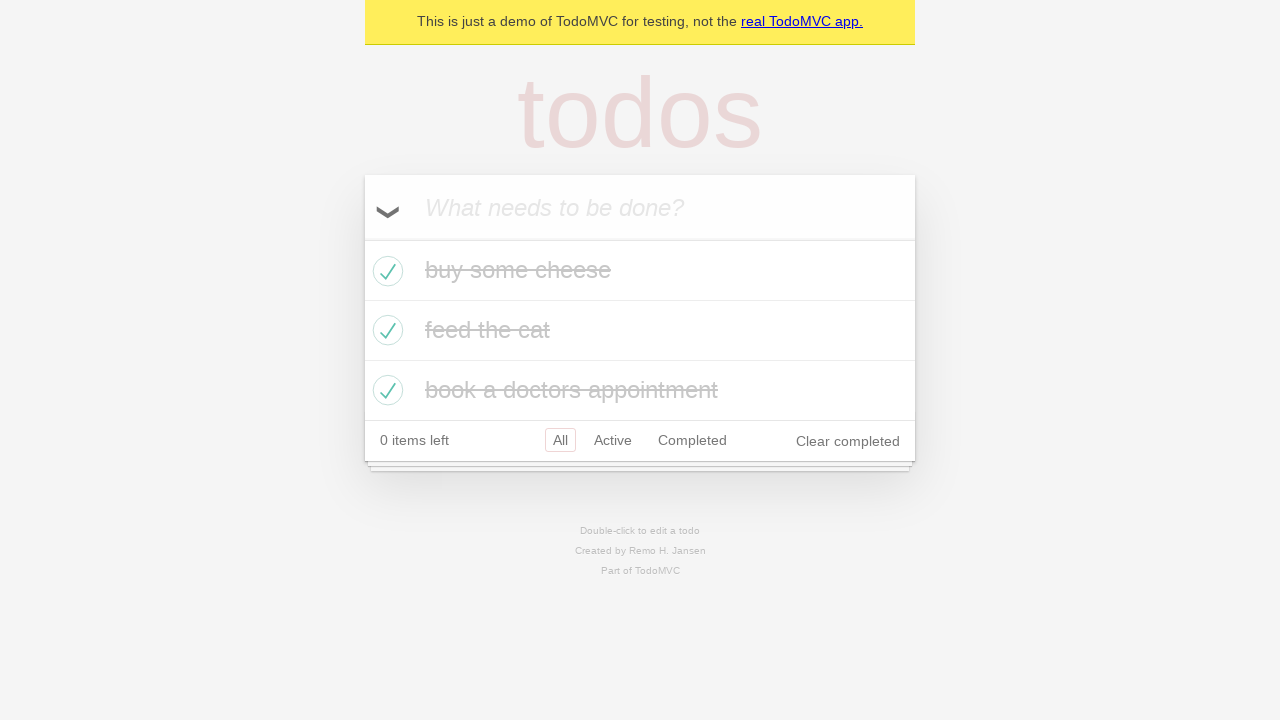

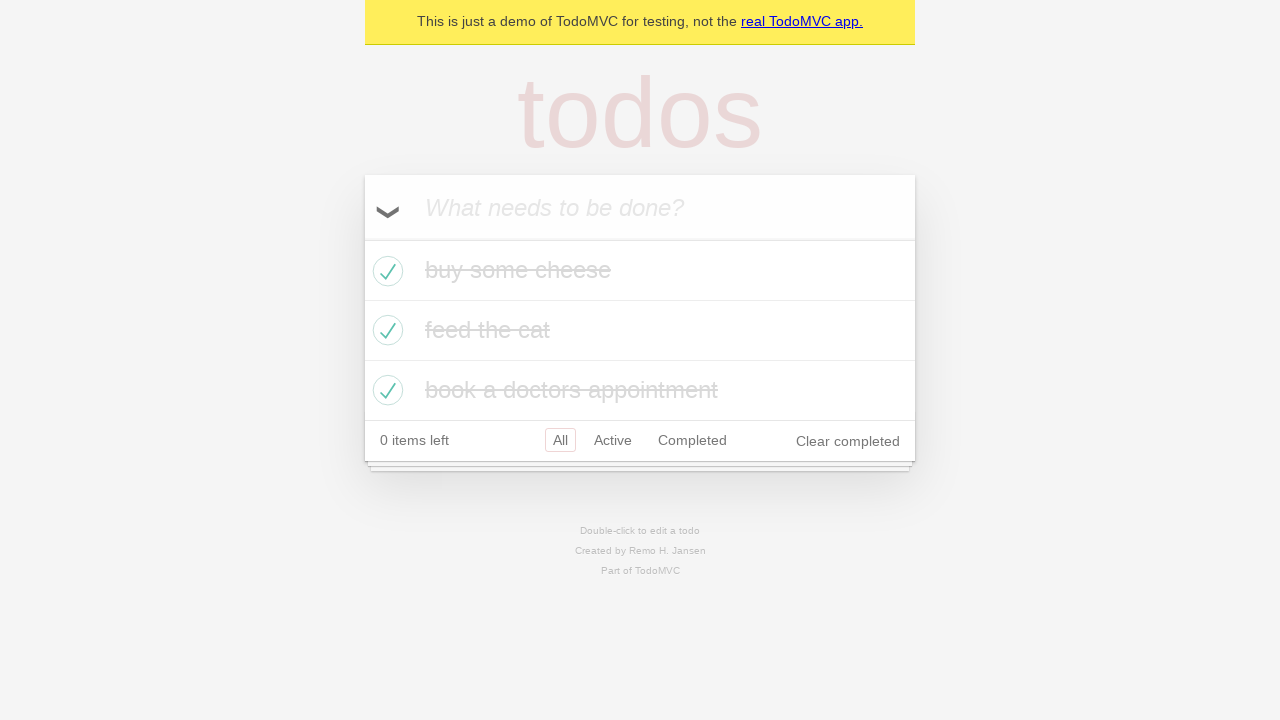